Tests explicit wait functionality by clicking a start button and waiting for dynamically loaded content to become visible

Starting URL: https://the-internet.herokuapp.com/dynamic_loading/1

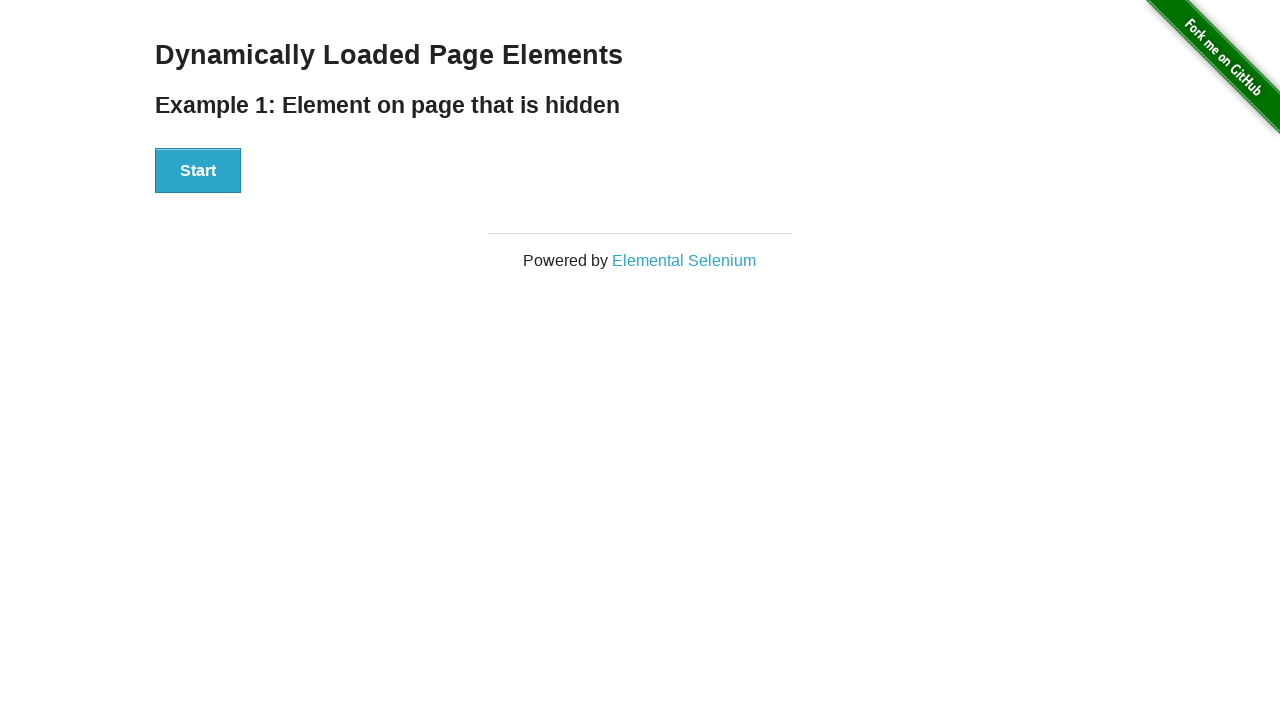

Clicked the Start button to trigger dynamic content loading at (198, 171) on #start button
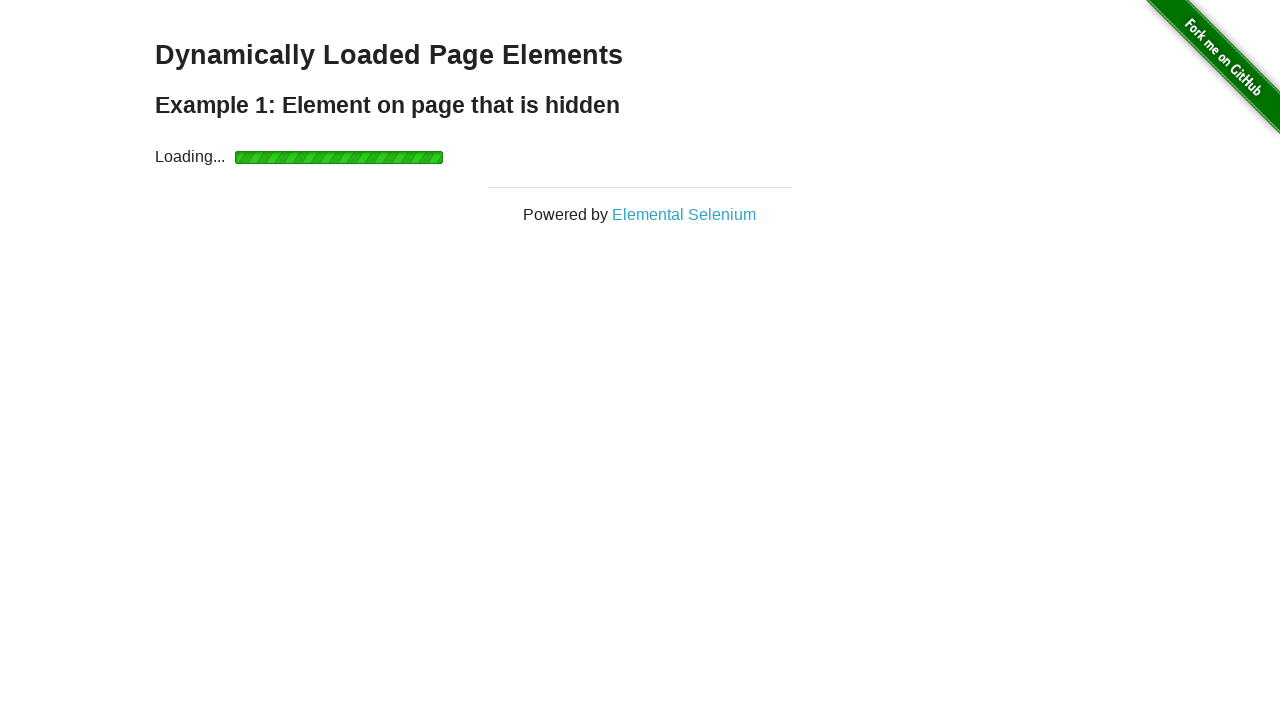

Waited for dynamically loaded 'Hello World!' text to become visible
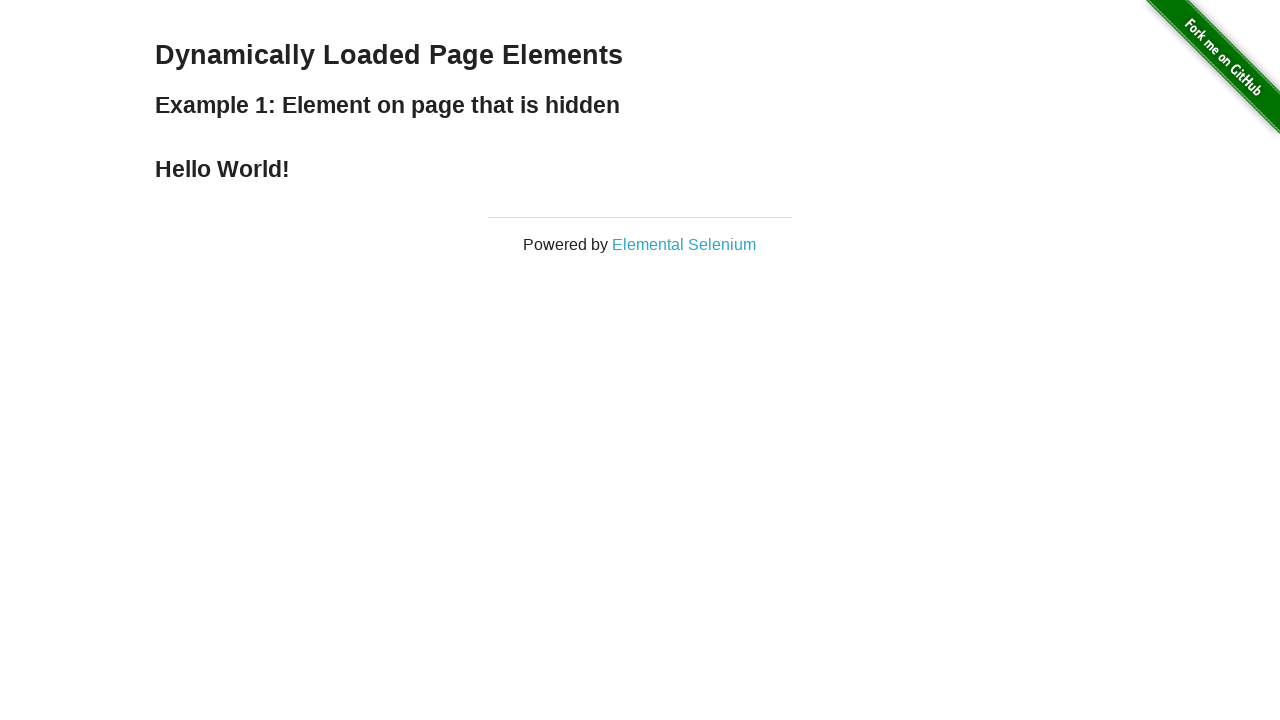

Printed the text content of the loaded element
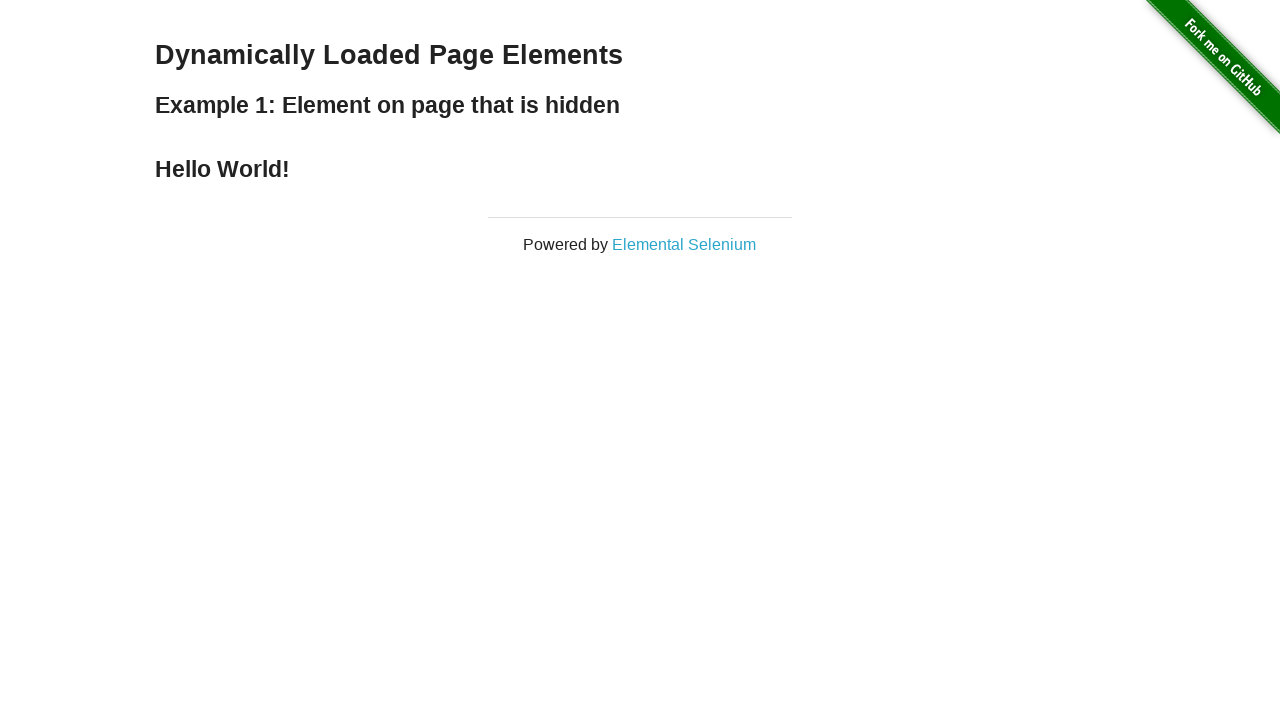

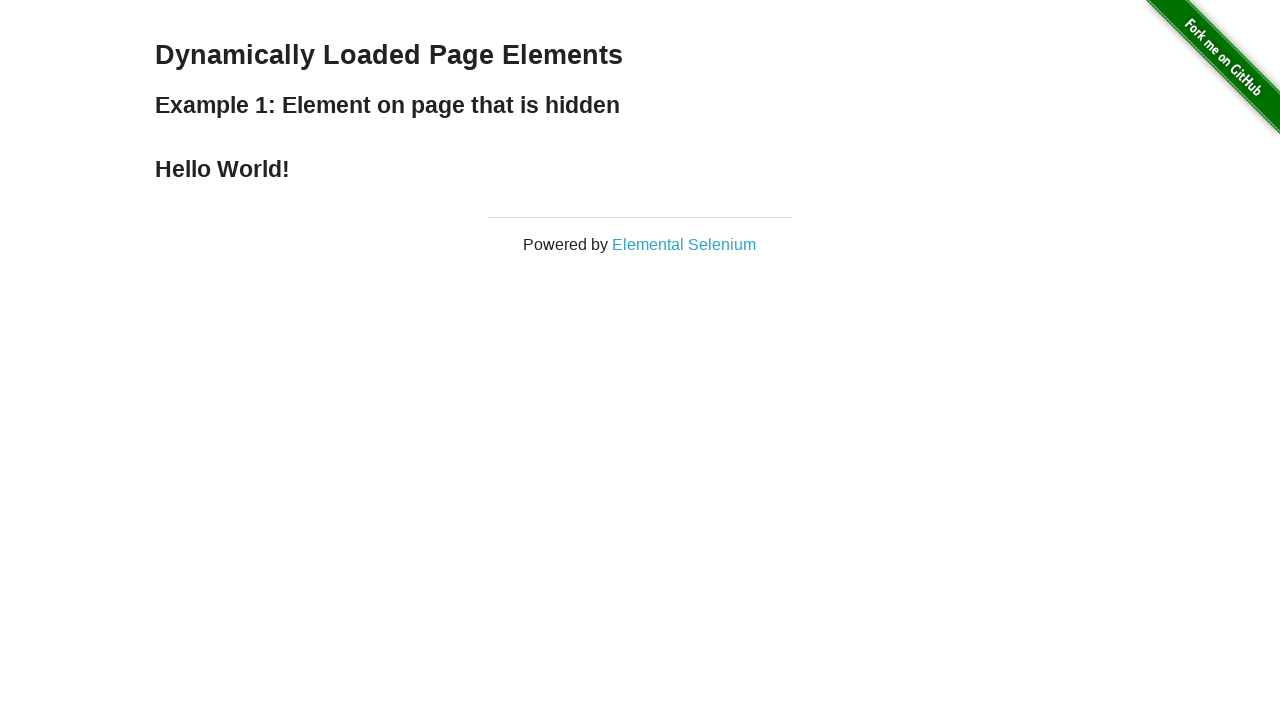